Tests window handling by clicking a link that opens a new window, extracting text from the child window, and using that text to fill a form field in the parent window

Starting URL: https://rahulshettyacademy.com/loginpagePractise/

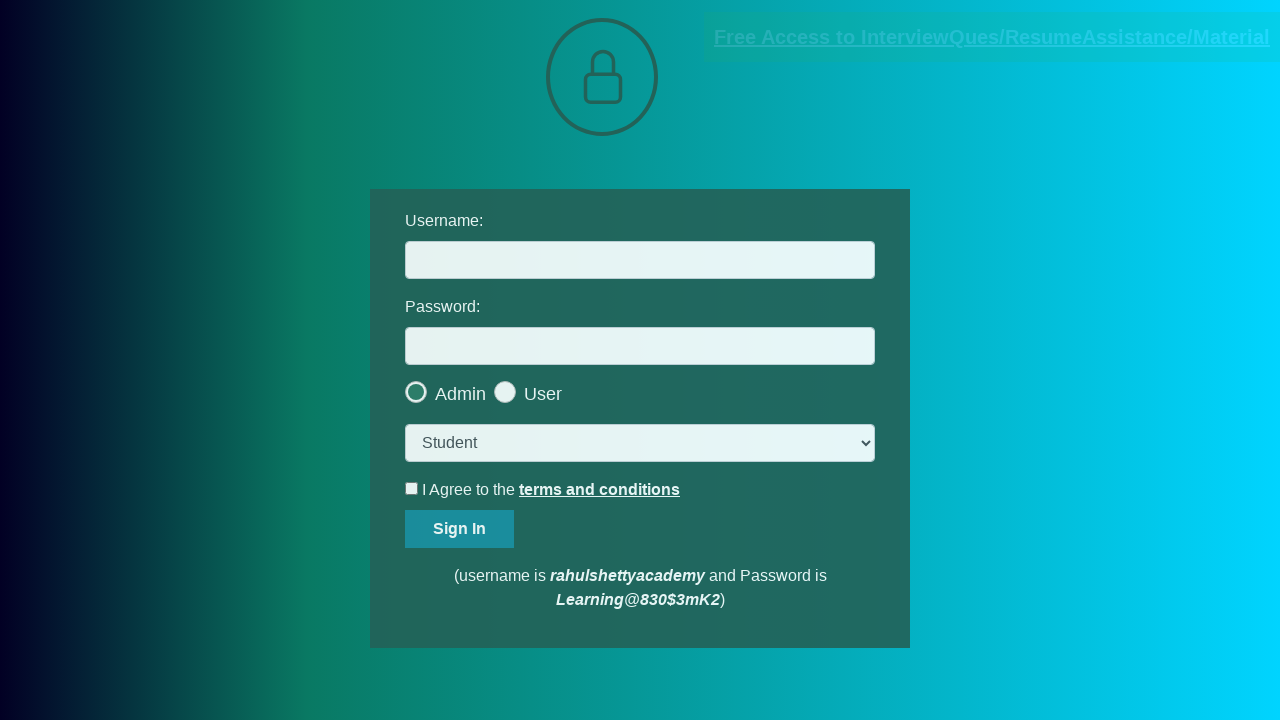

Clicked blinking text link to open new window at (992, 37) on .blinkingText
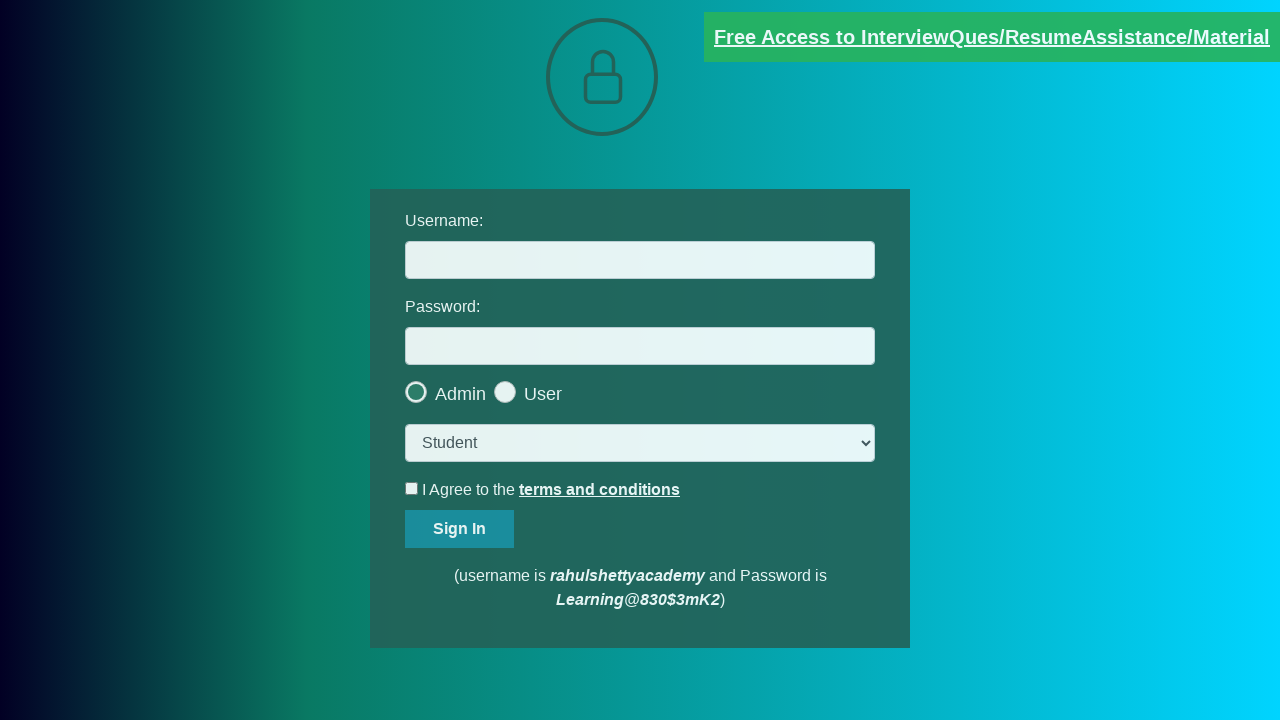

New page/window opened and captured
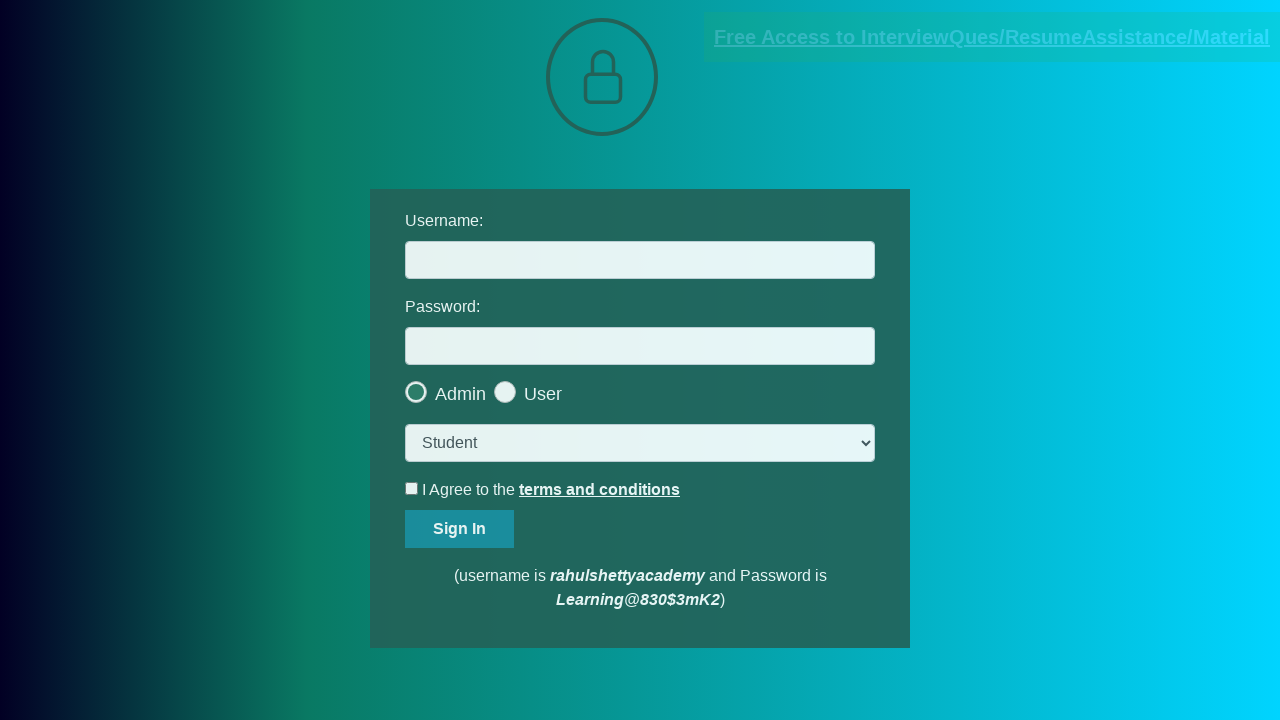

Extracted email from child window: mentor@rahulshettyacademy.com
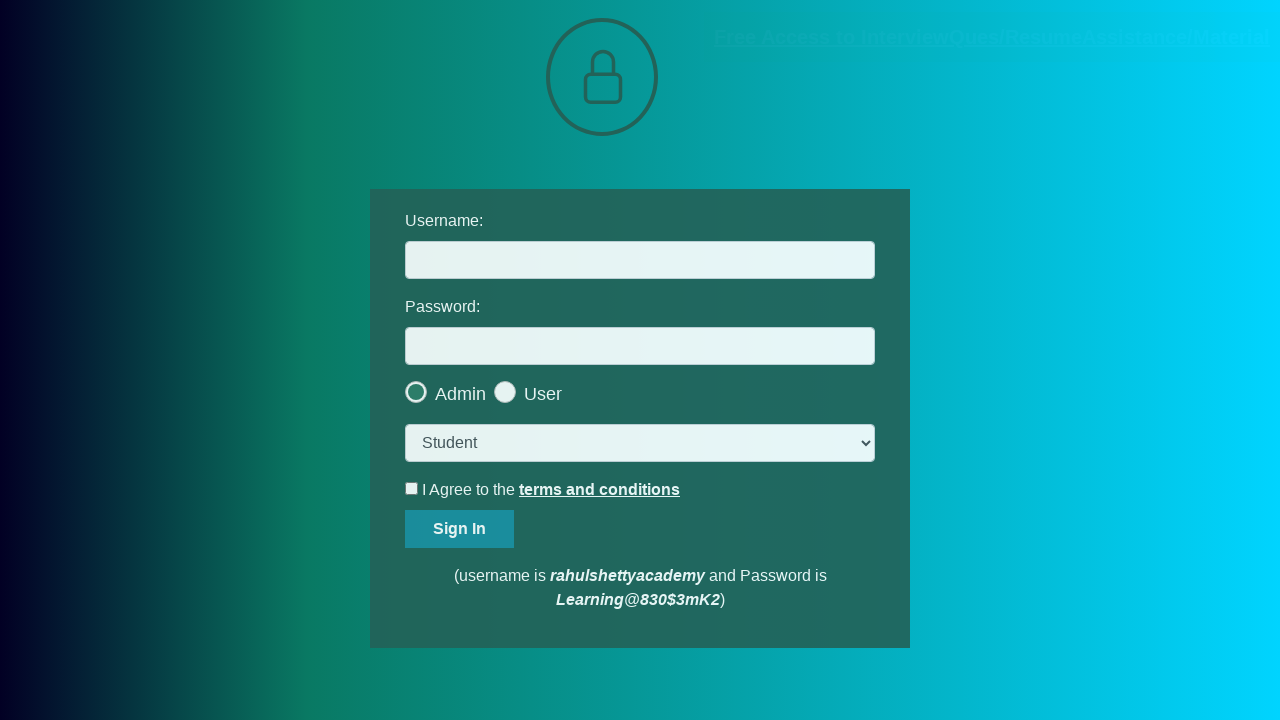

Filled username field with extracted email: mentor@rahulshettyacademy.com on #username
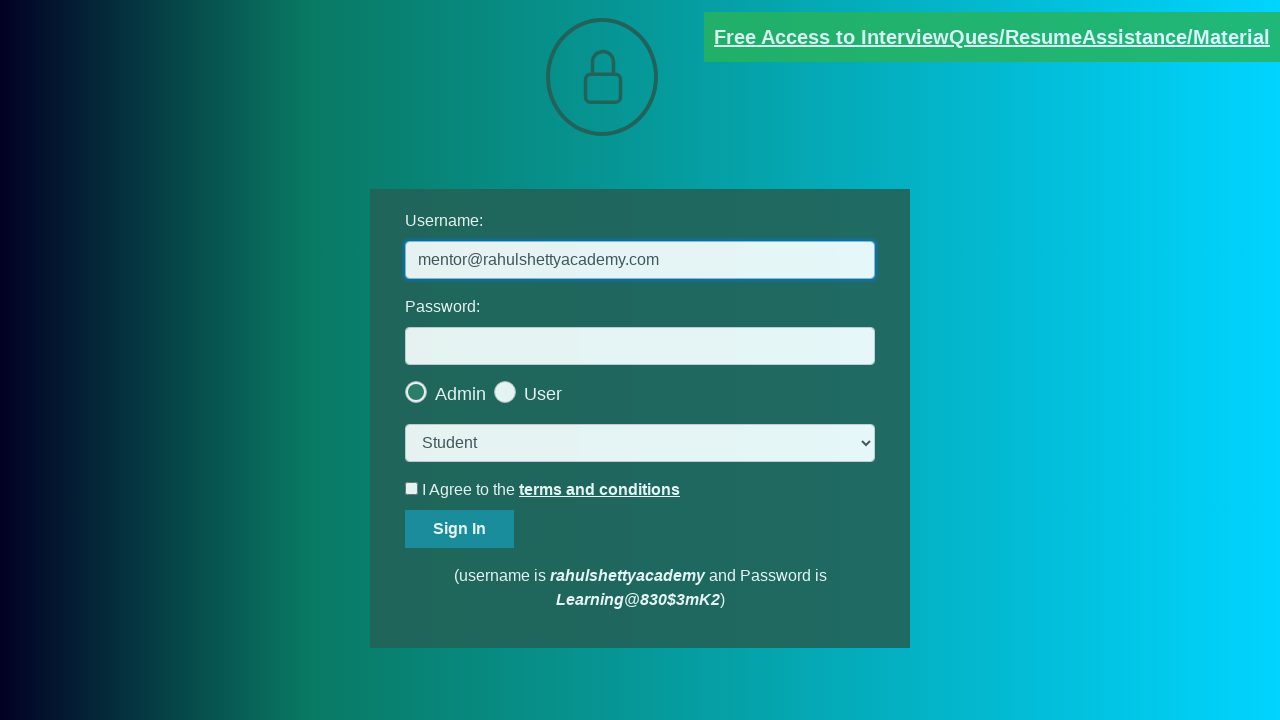

Closed child window
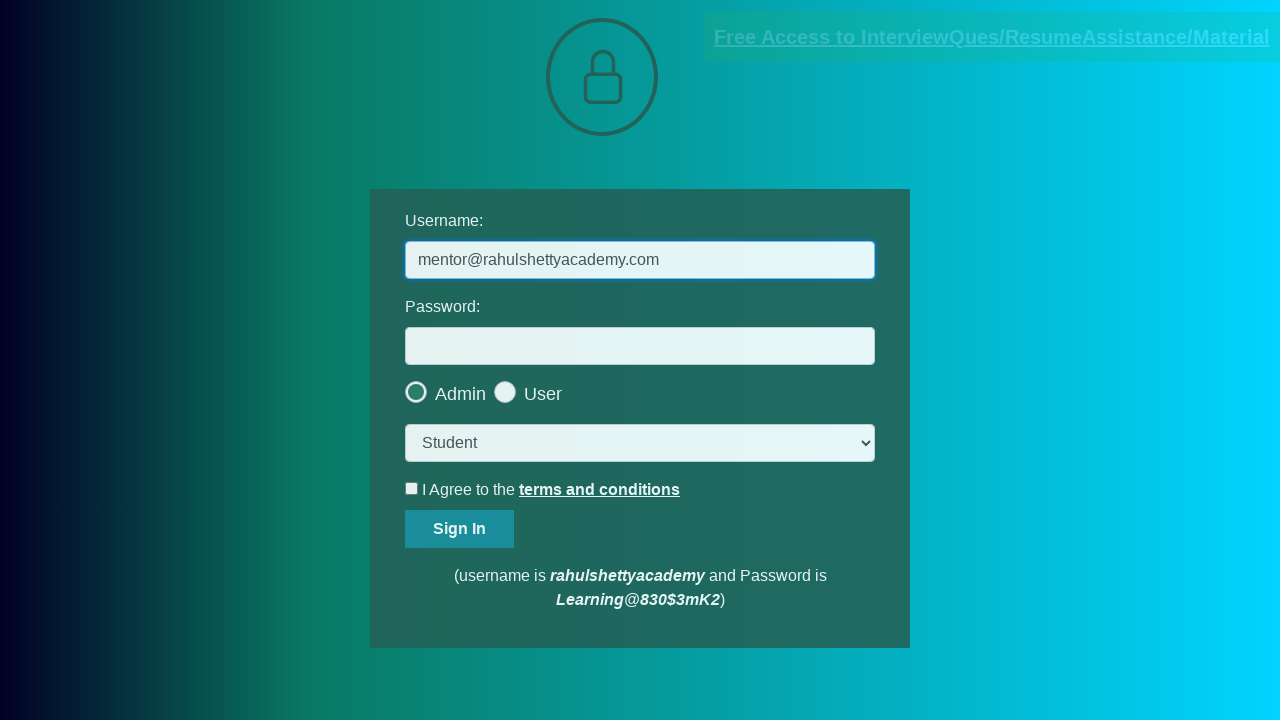

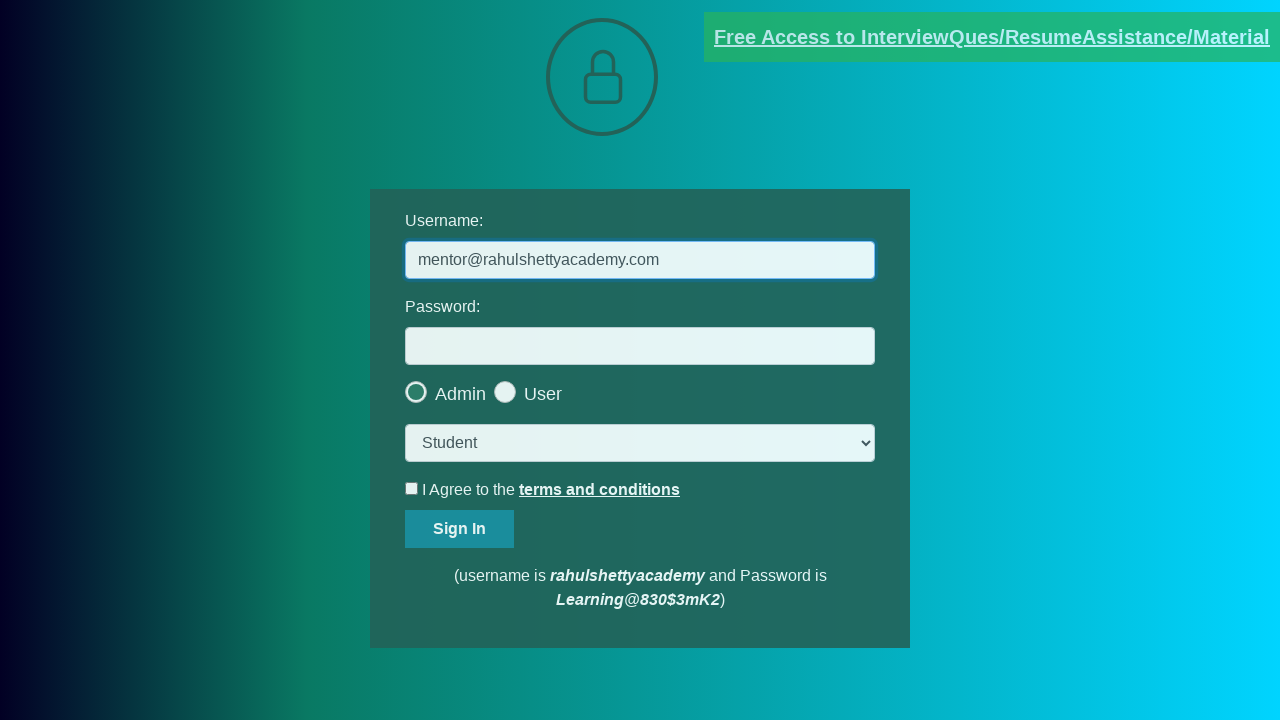